Tests checkbox selection by verifying its initial state, clicking it, and confirming the selection state changes

Starting URL: http://the-internet.herokuapp.com/dynamic_controls

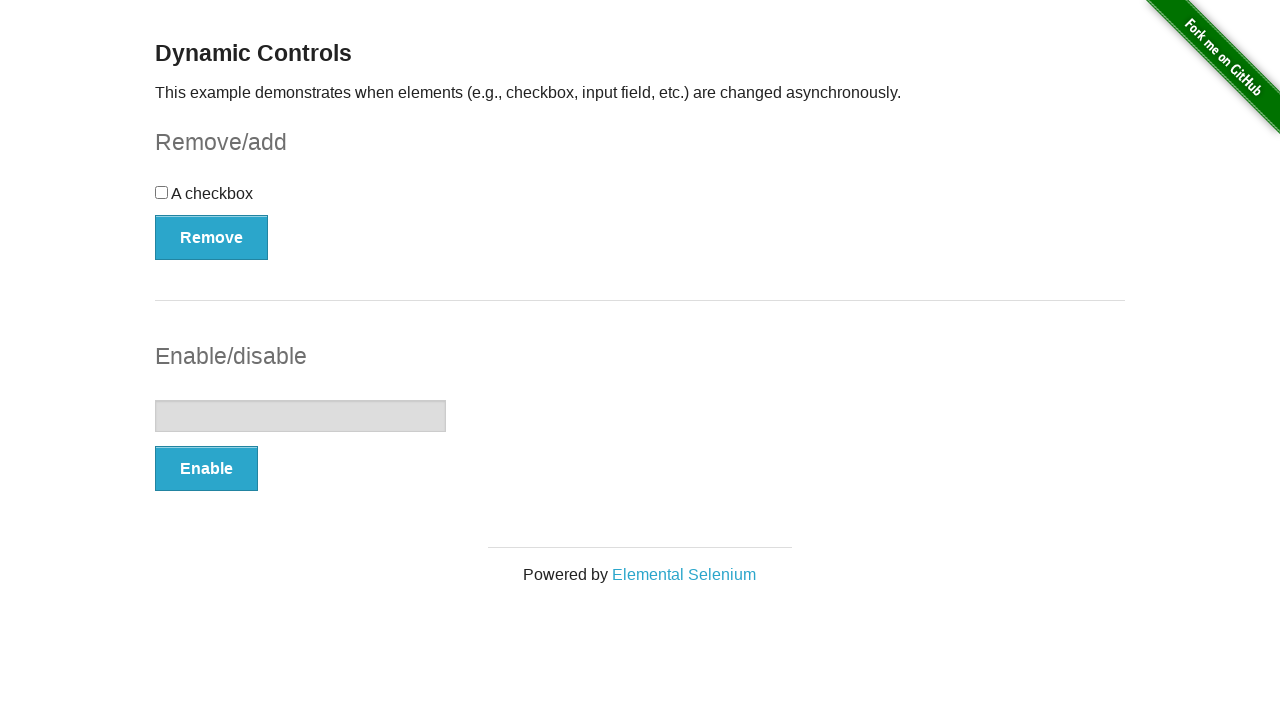

Waited for checkbox element to be present
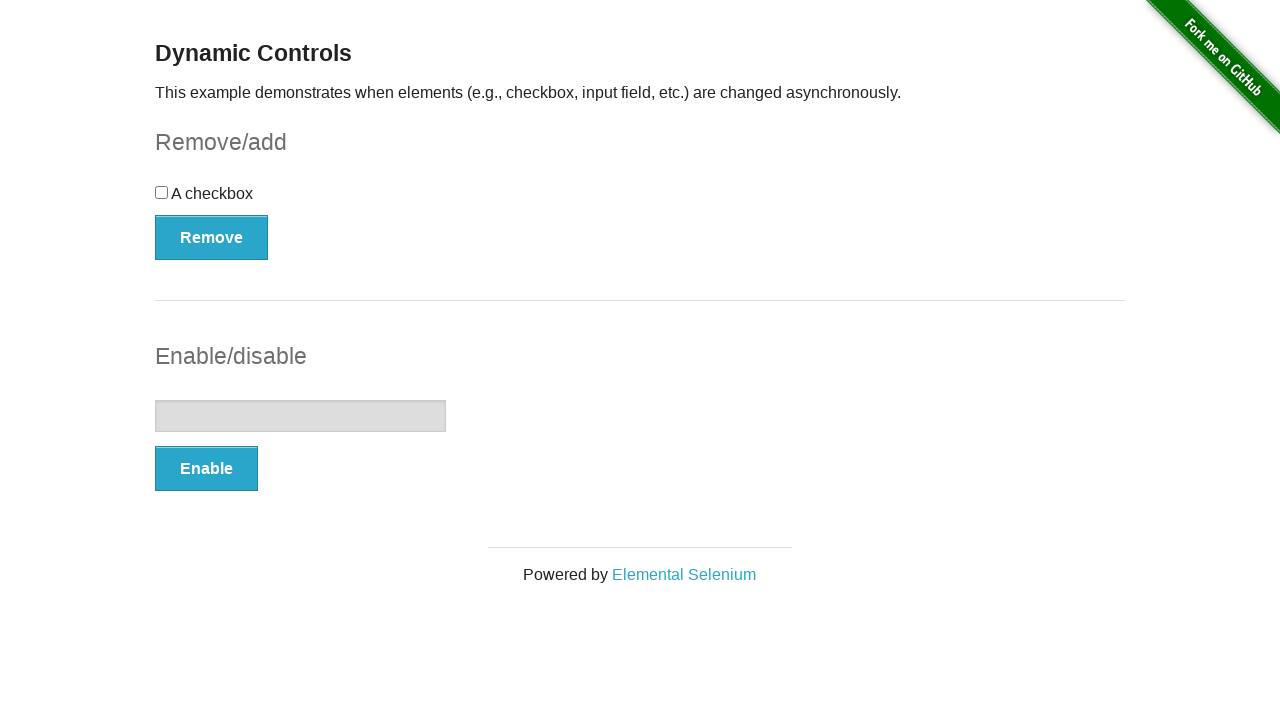

Verified checkbox initial state: False
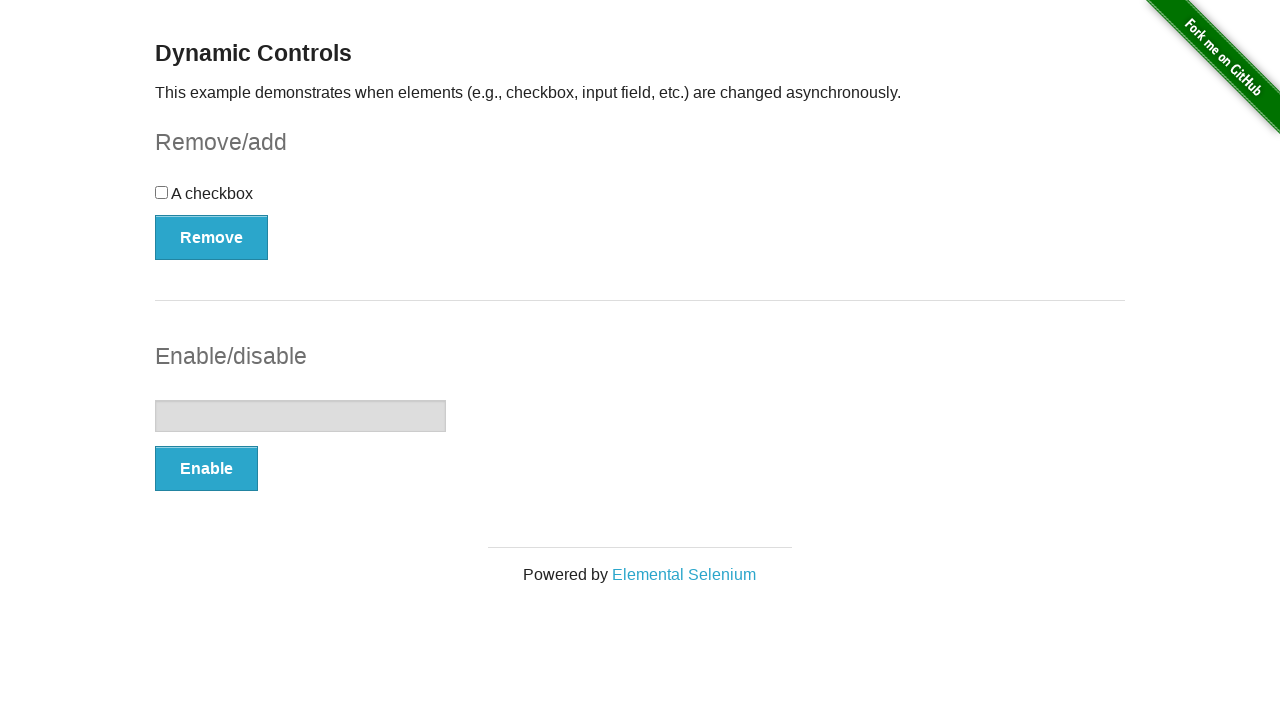

Clicked checkbox to select it at (162, 192) on input[type='checkbox']
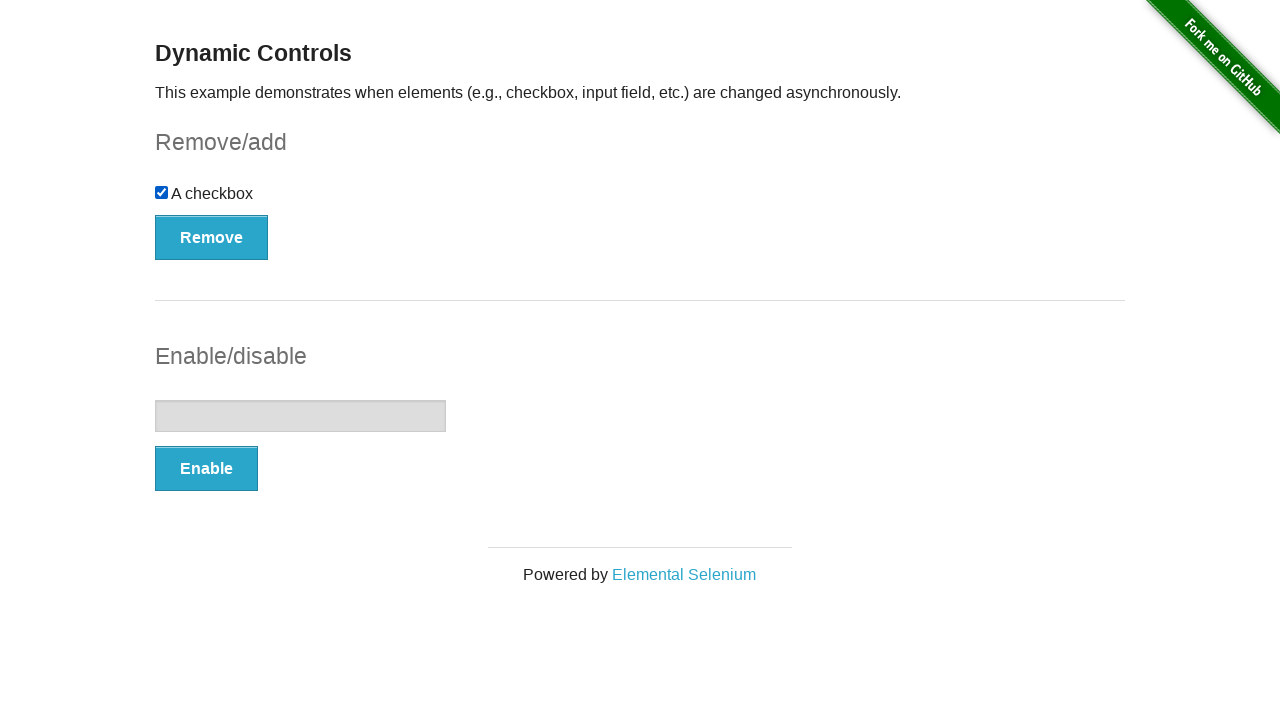

Verified checkbox is now selected: True
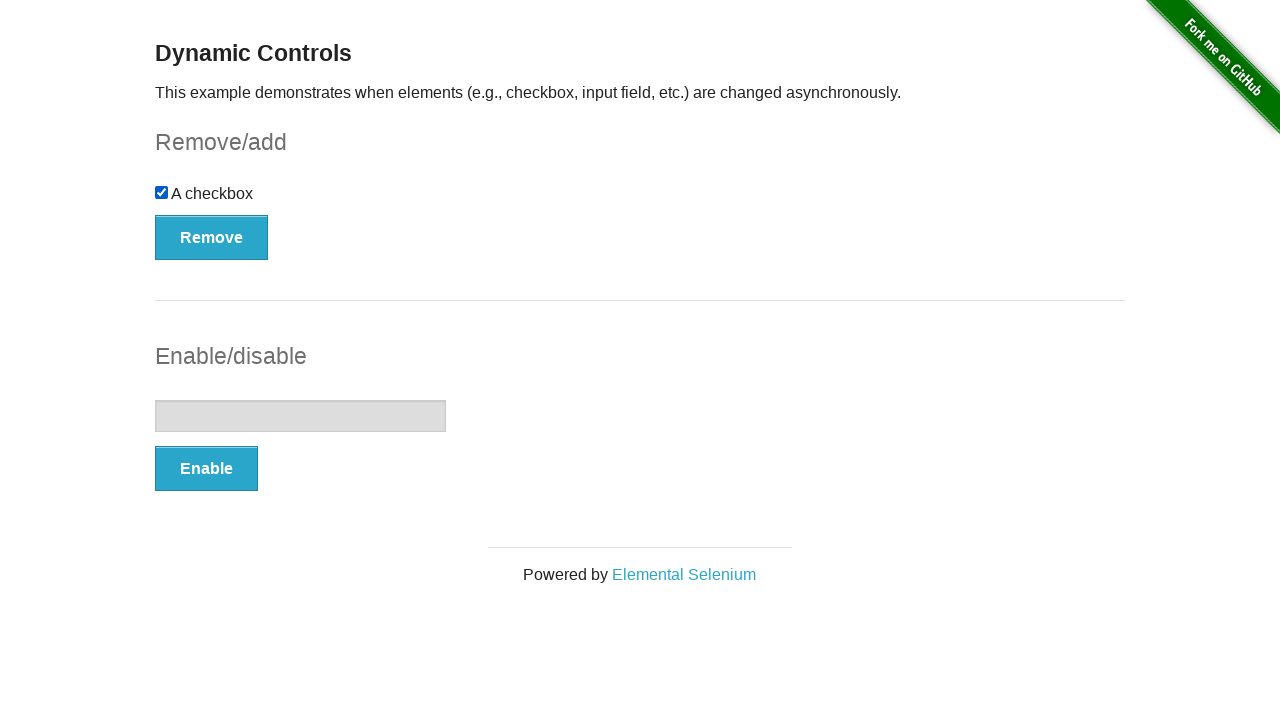

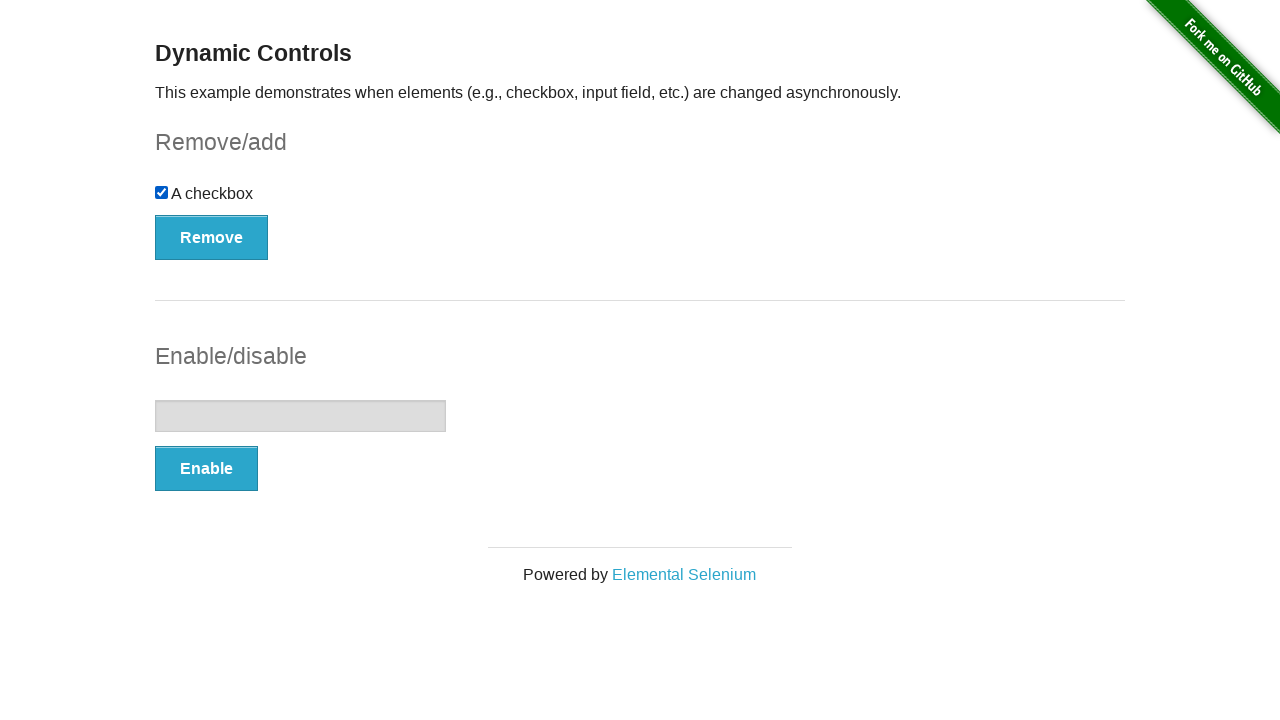